Tests login form validation by entering username, clearing password field, and verifying the "Password is required" error message appears

Starting URL: https://www.saucedemo.com/

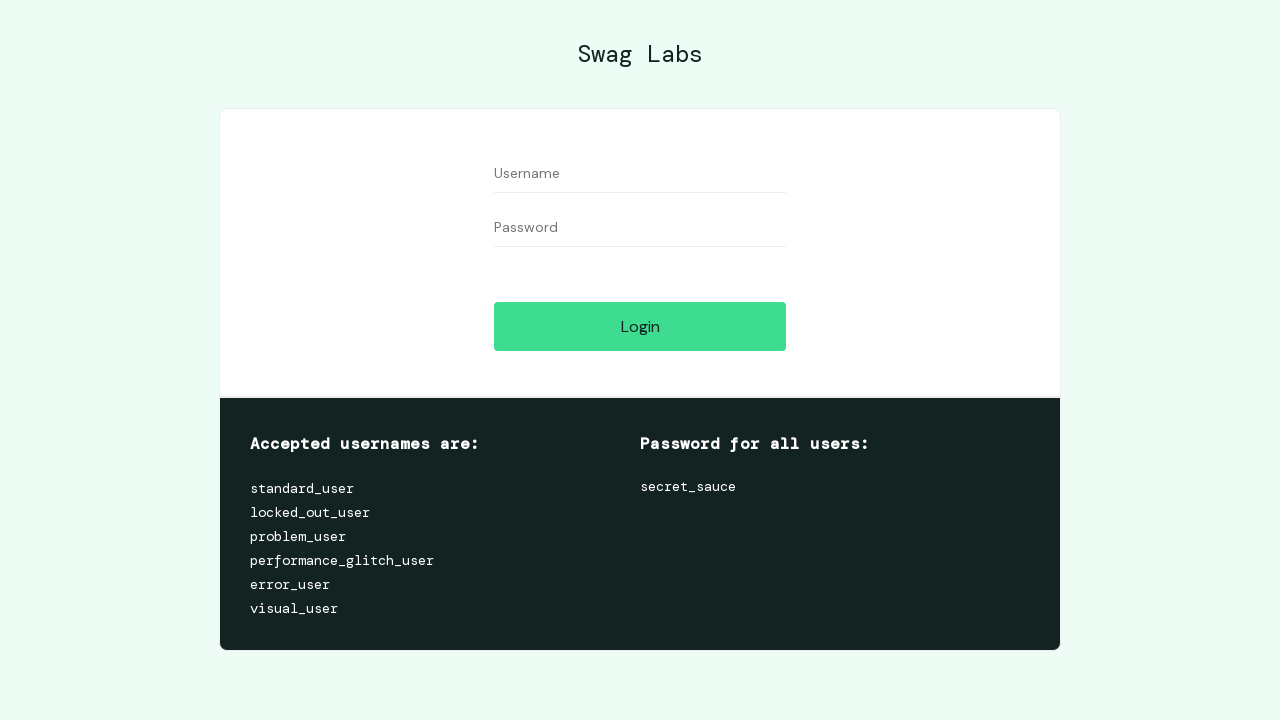

Filled username field with 'standard_user' on input[data-test='username']
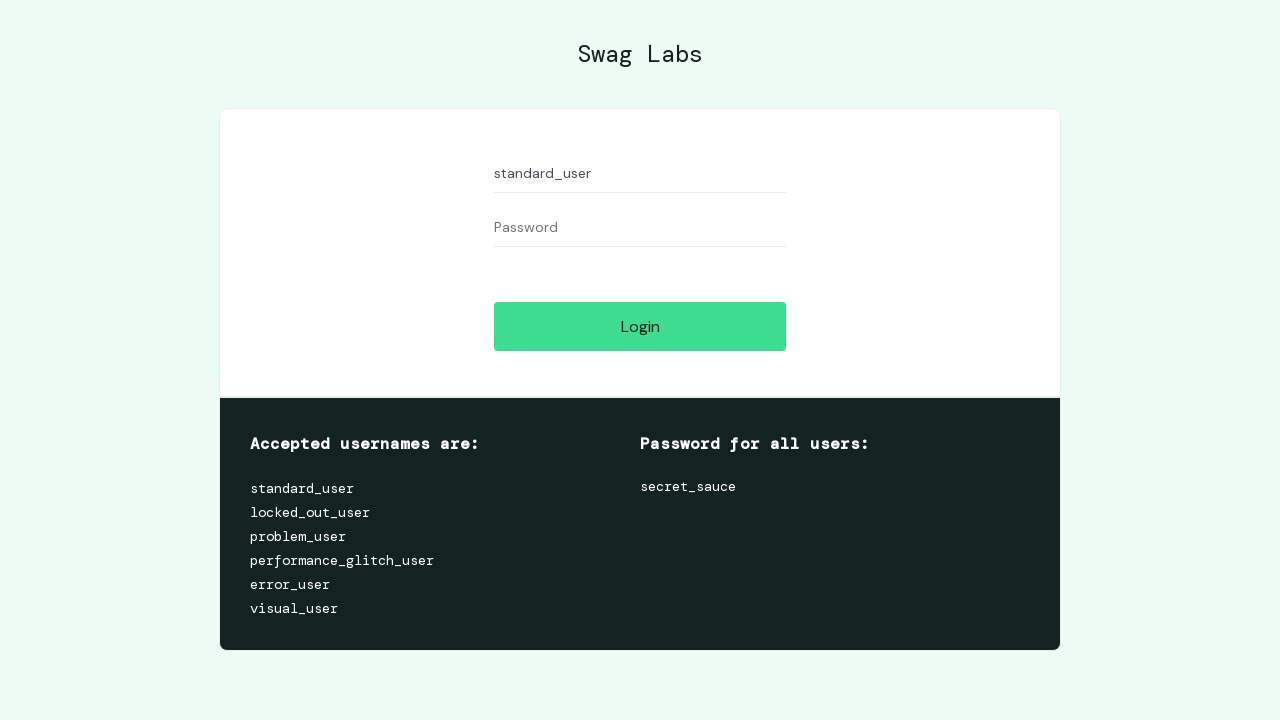

Filled password field with 'somepassword' on input[data-test='password']
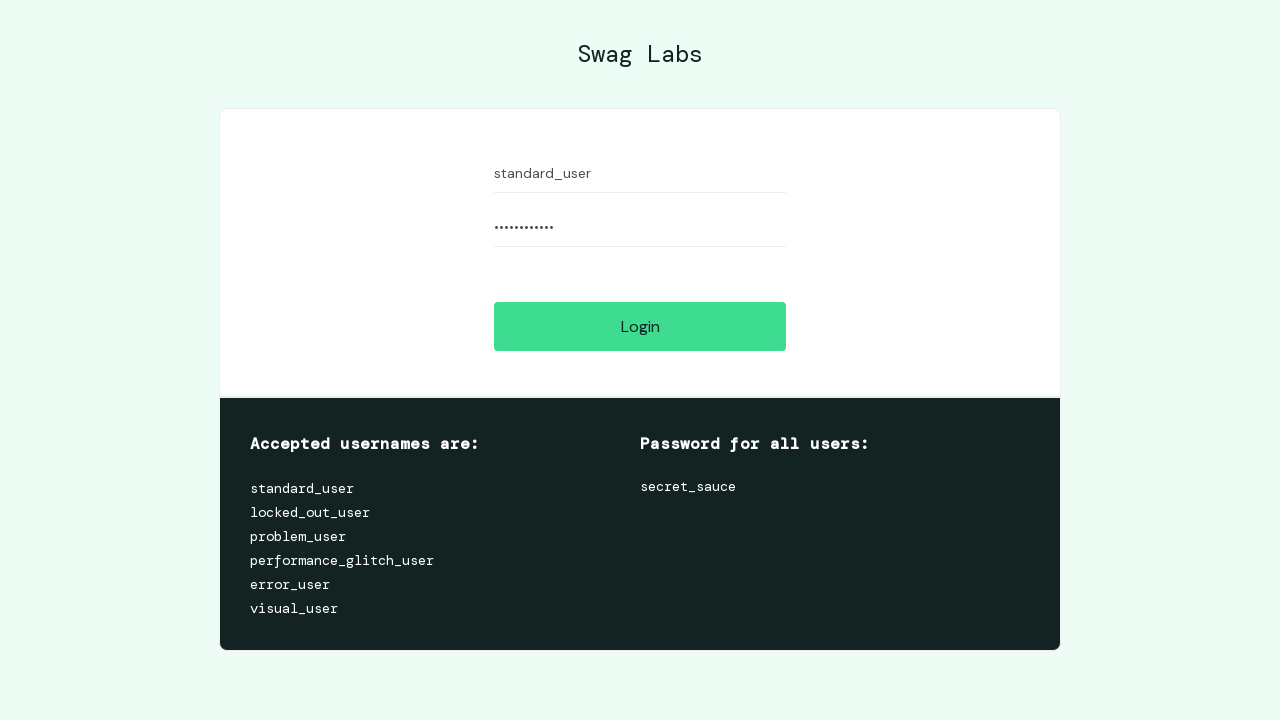

Cleared password field to test validation on input[data-test='password']
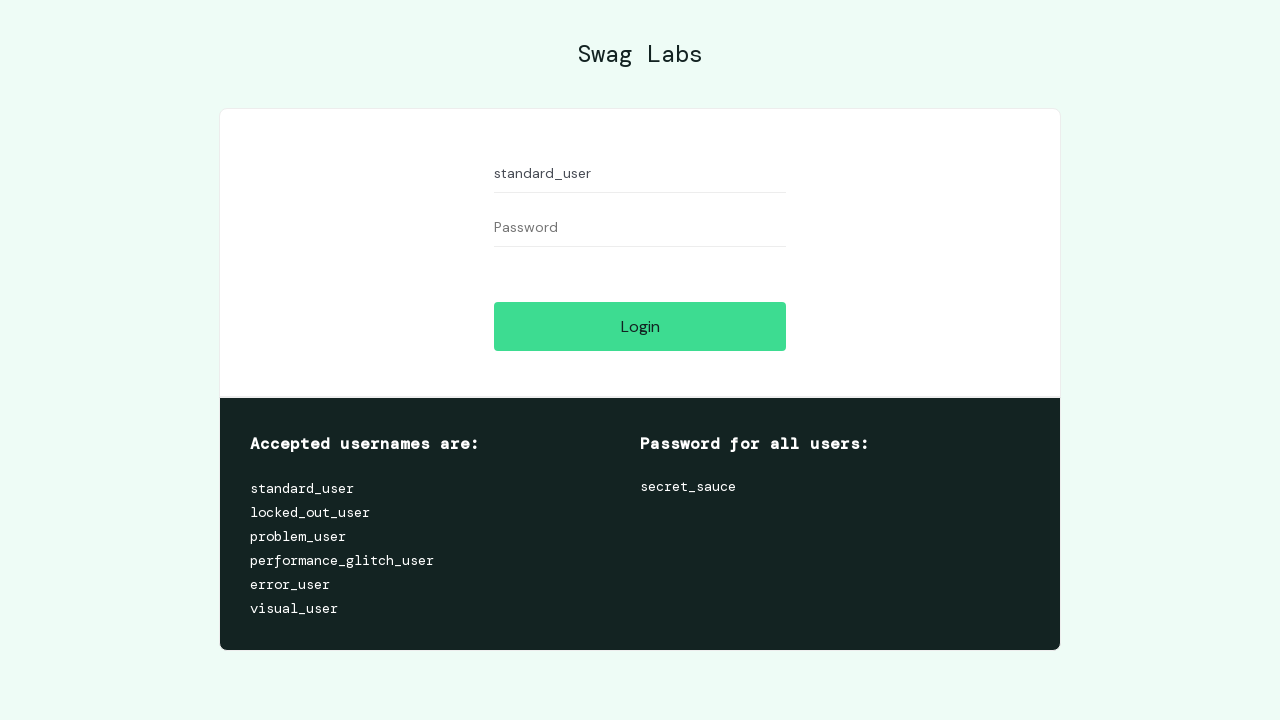

Clicked Login button to submit form at (640, 326) on input[data-test='login-button']
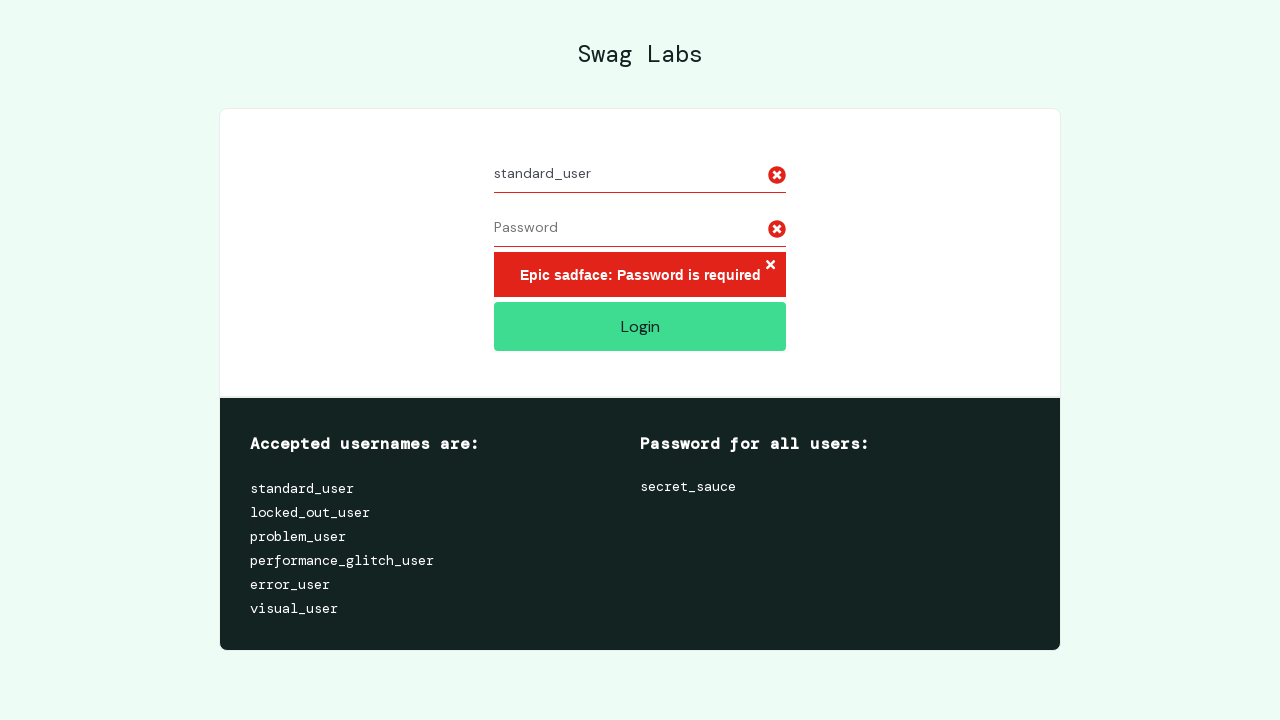

Error message element appeared
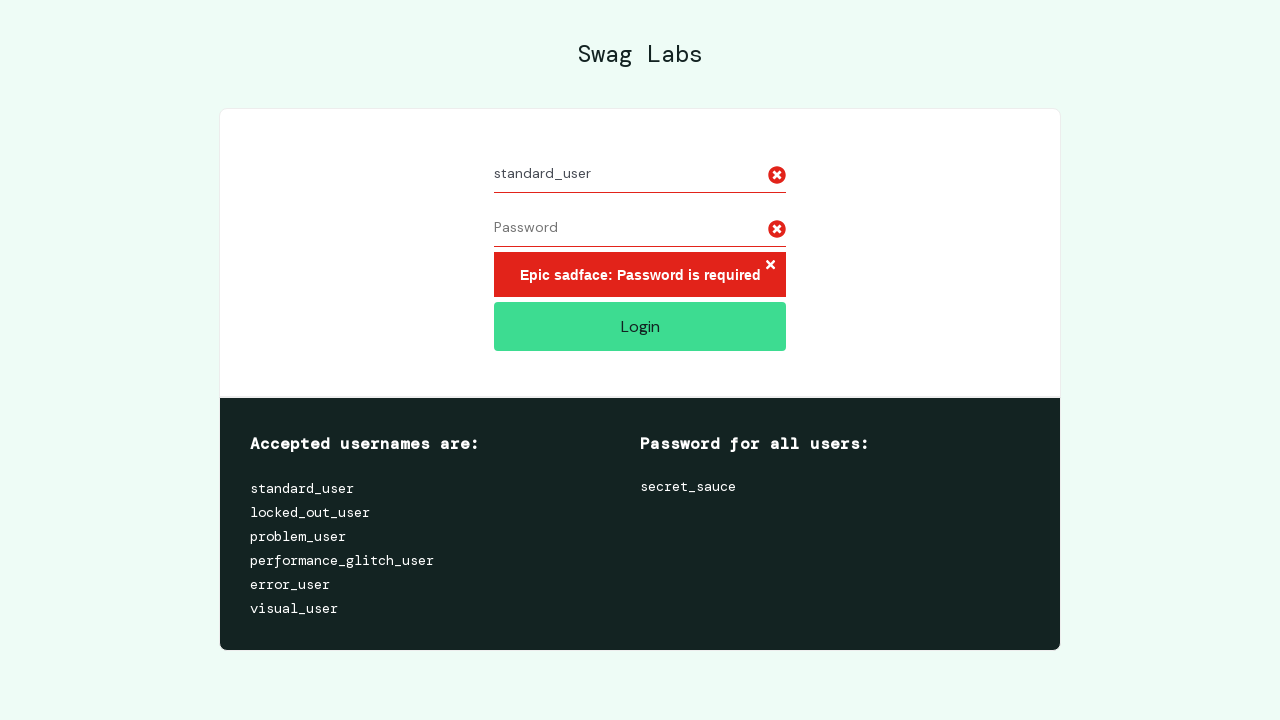

Retrieved error message text
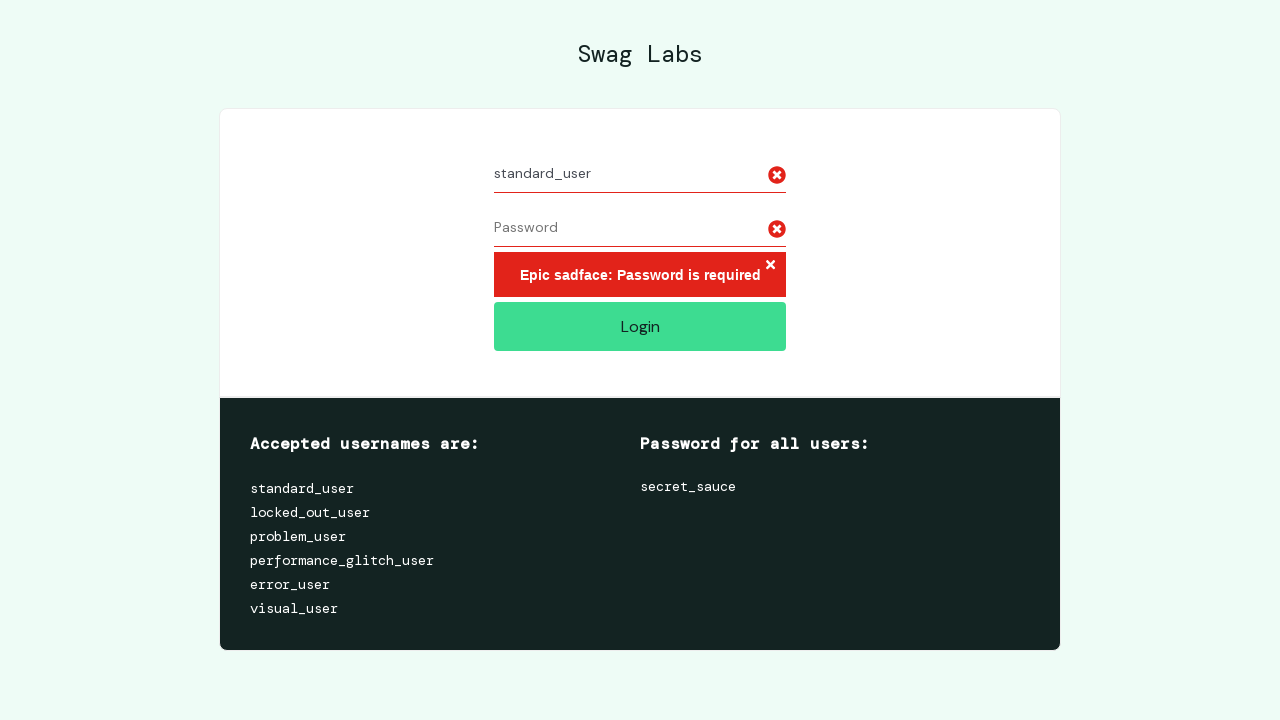

Verified 'Password is required' error message is present
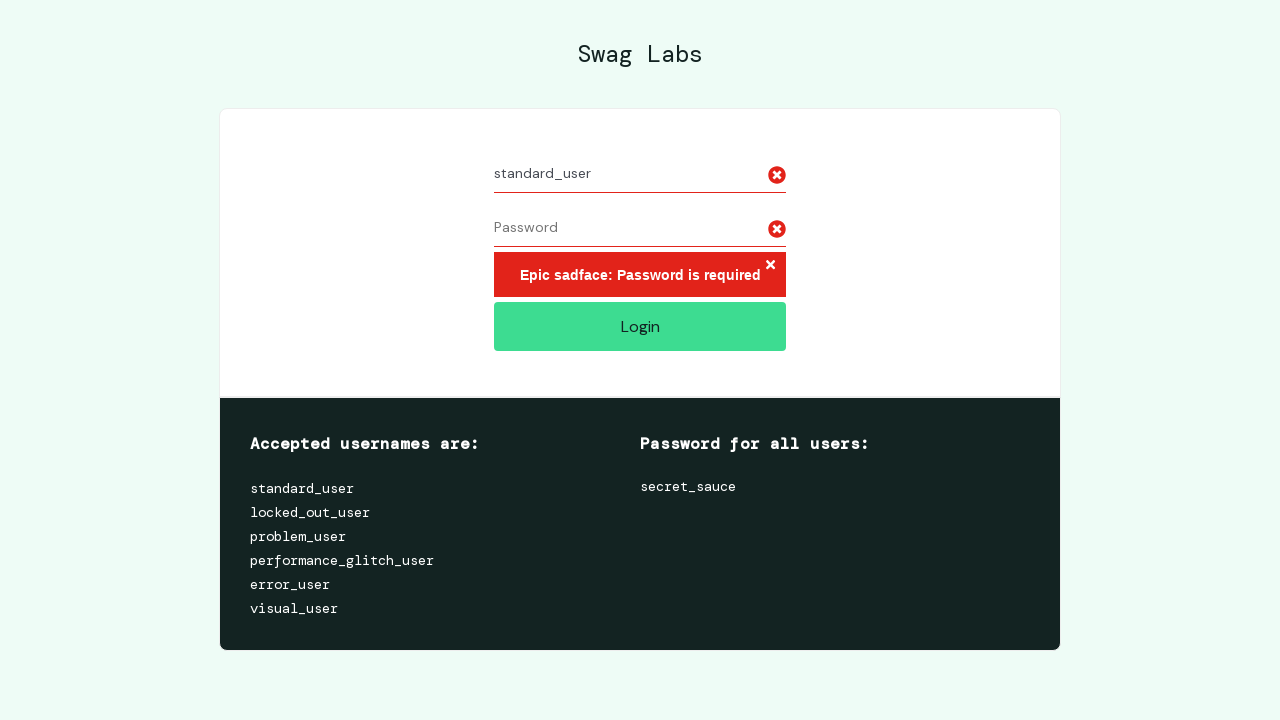

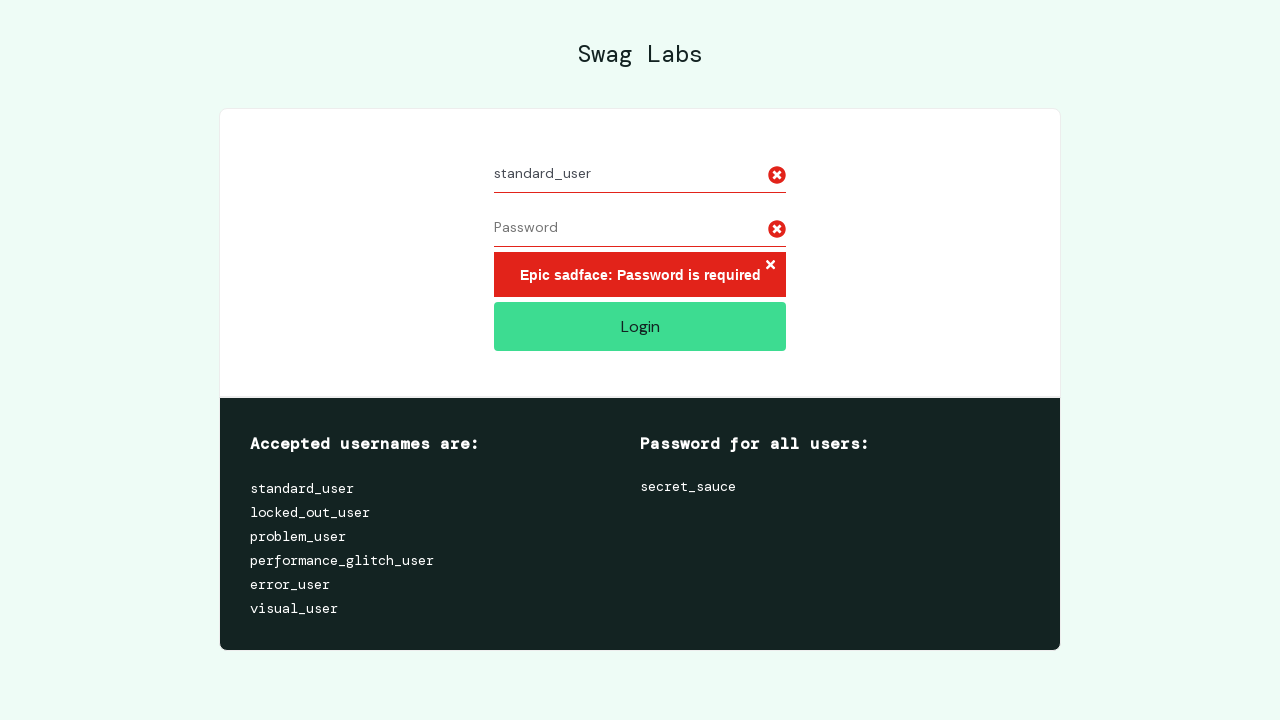